Verifies that attempting to find a non-existent element raises an error

Starting URL: https://duckduckgo.com/

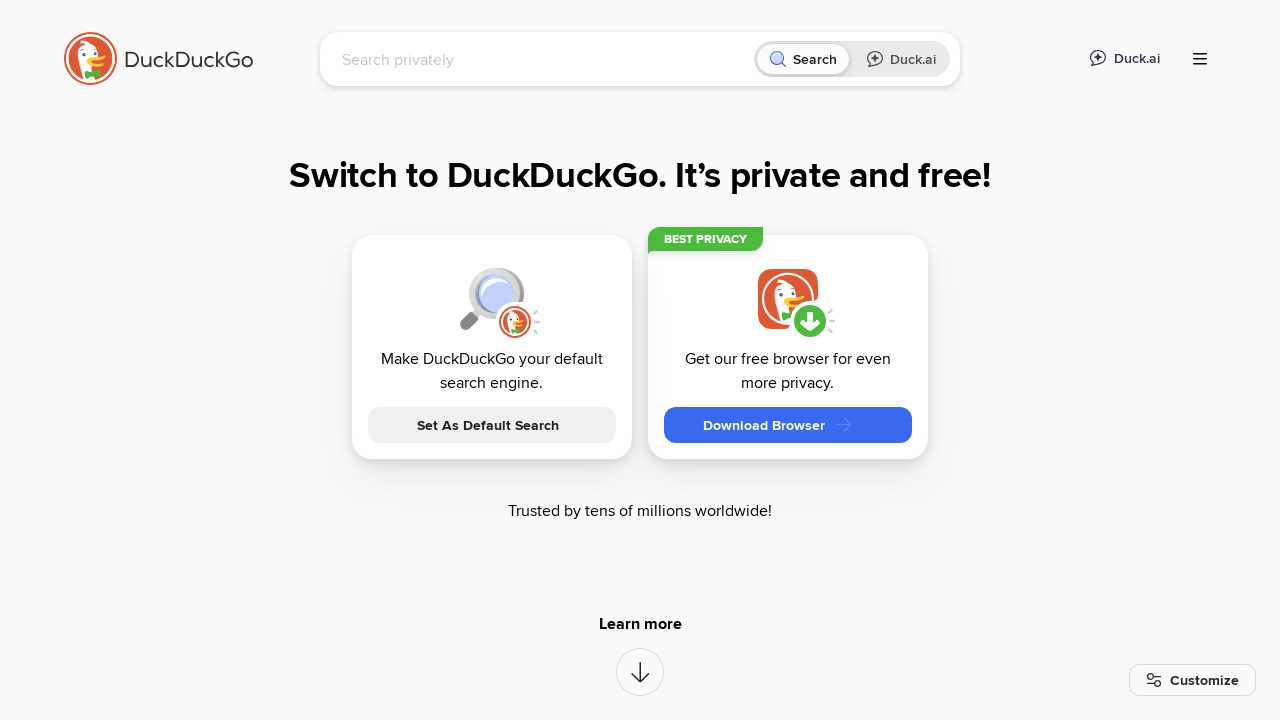

Exception raised as expected - non-existent element was not found
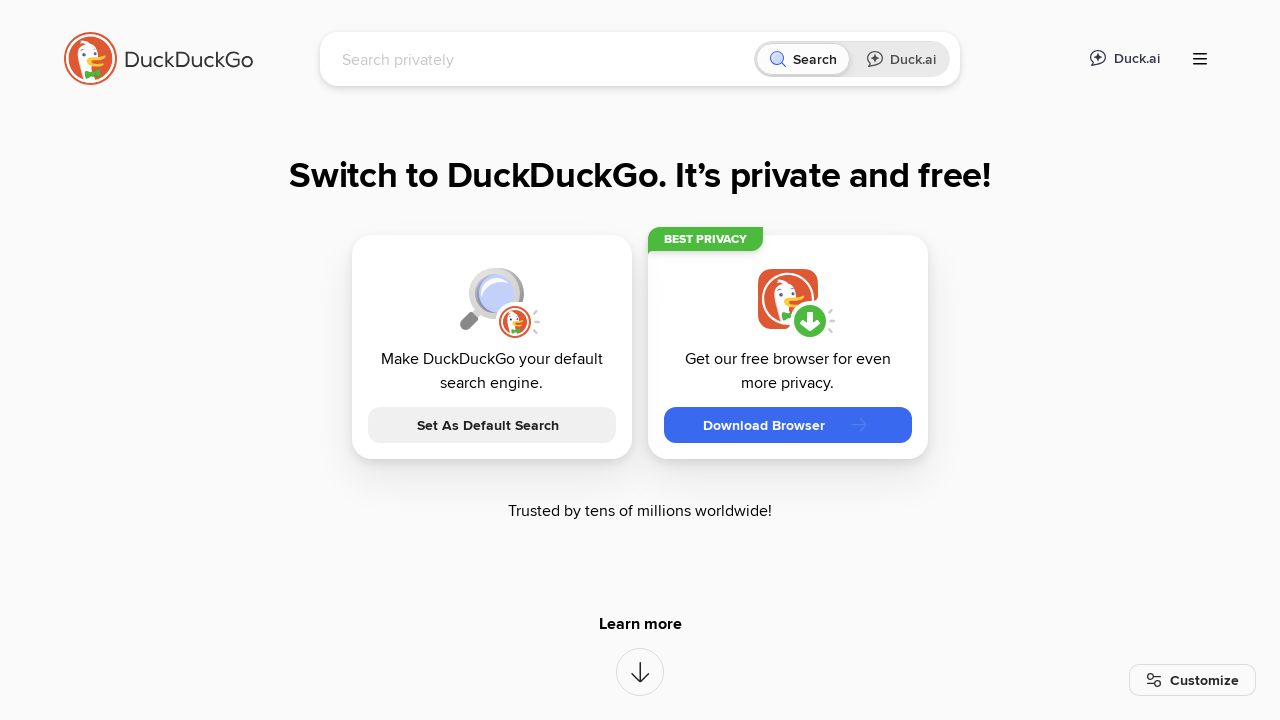

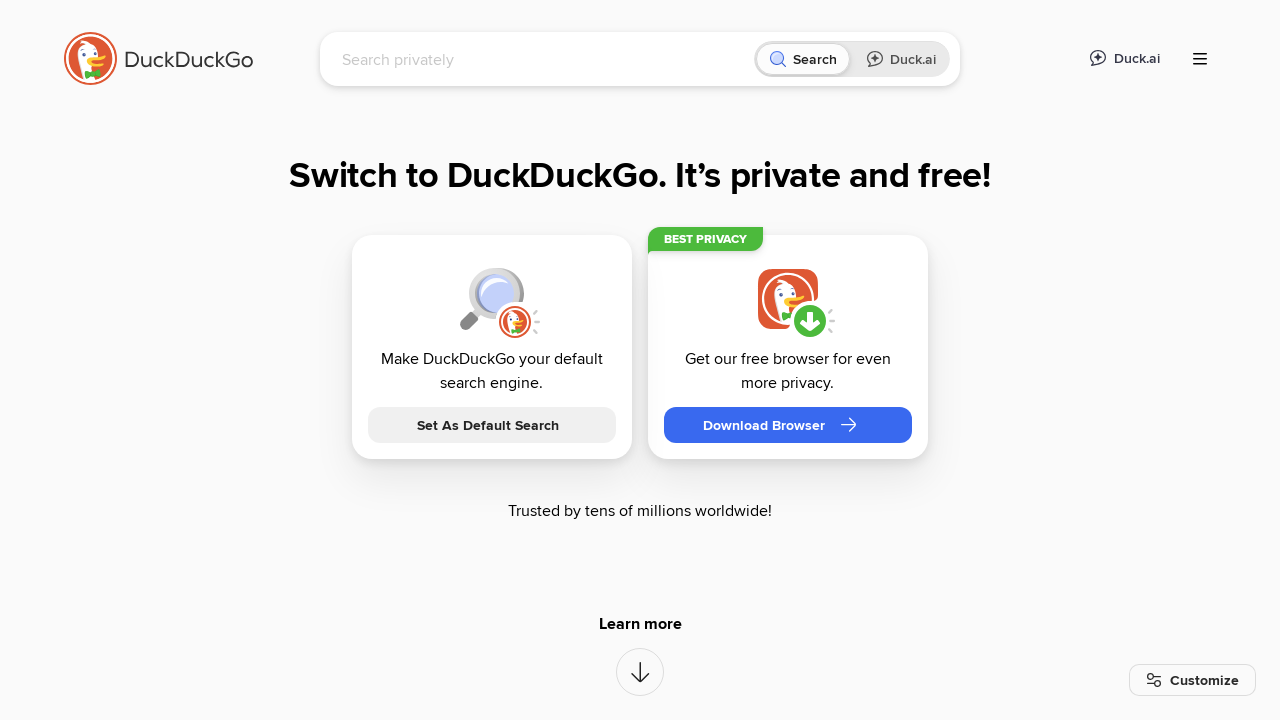